Navigates to a football statistics page and clicks the "All matches" filter button to display all match data in a table.

Starting URL: https://www.adamchoi.co.uk/overs/detailed

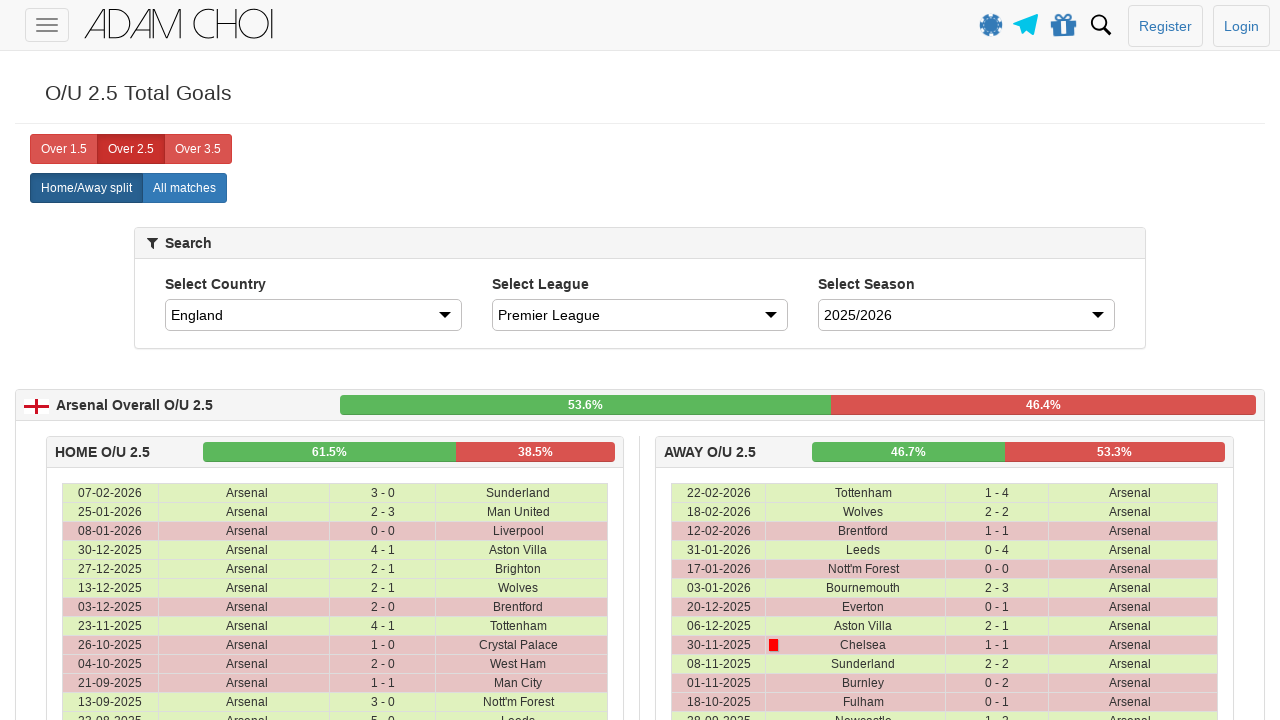

Navigated to football statistics page
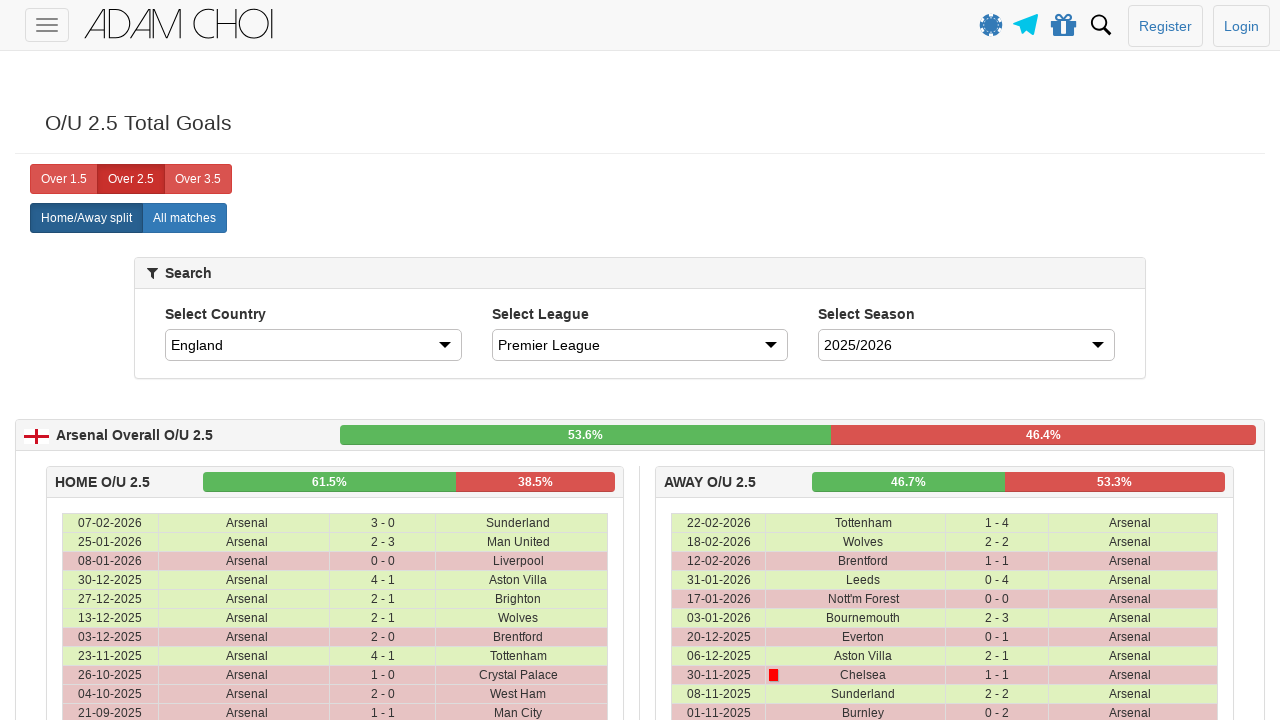

Clicked 'All matches' filter button at (184, 218) on xpath=//label[@analytics-event='All matches']
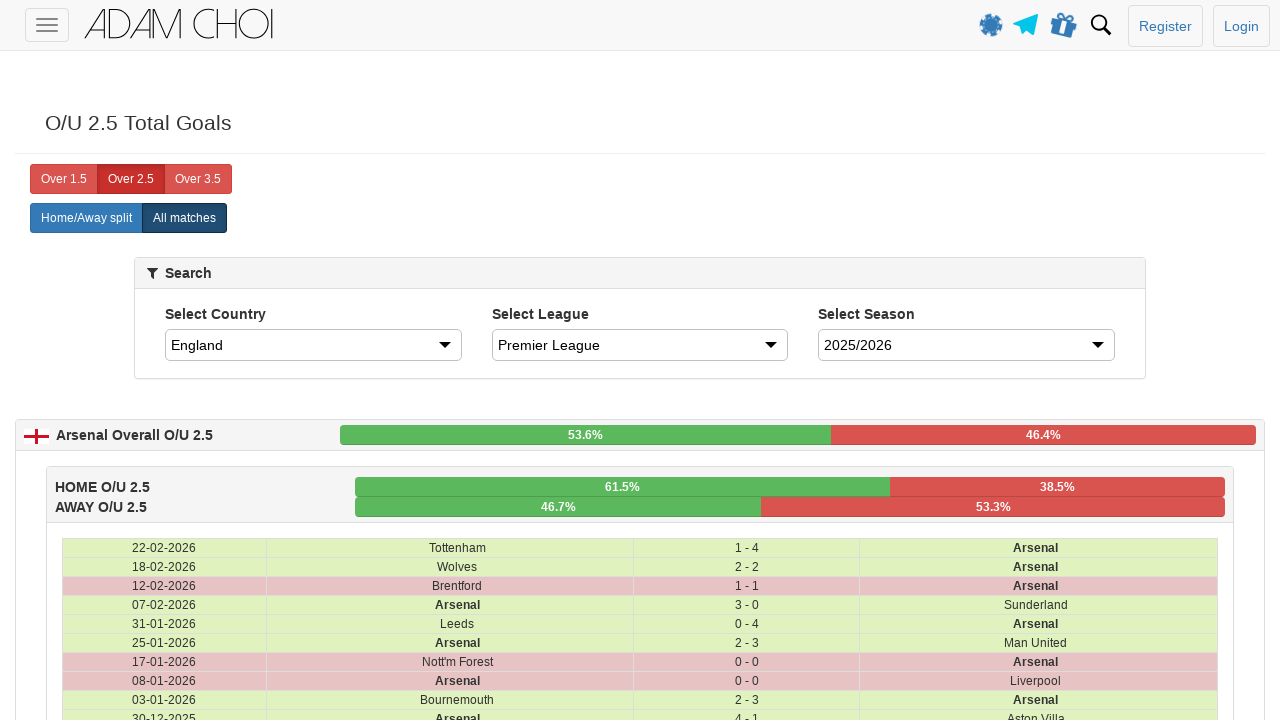

Match data table rows loaded
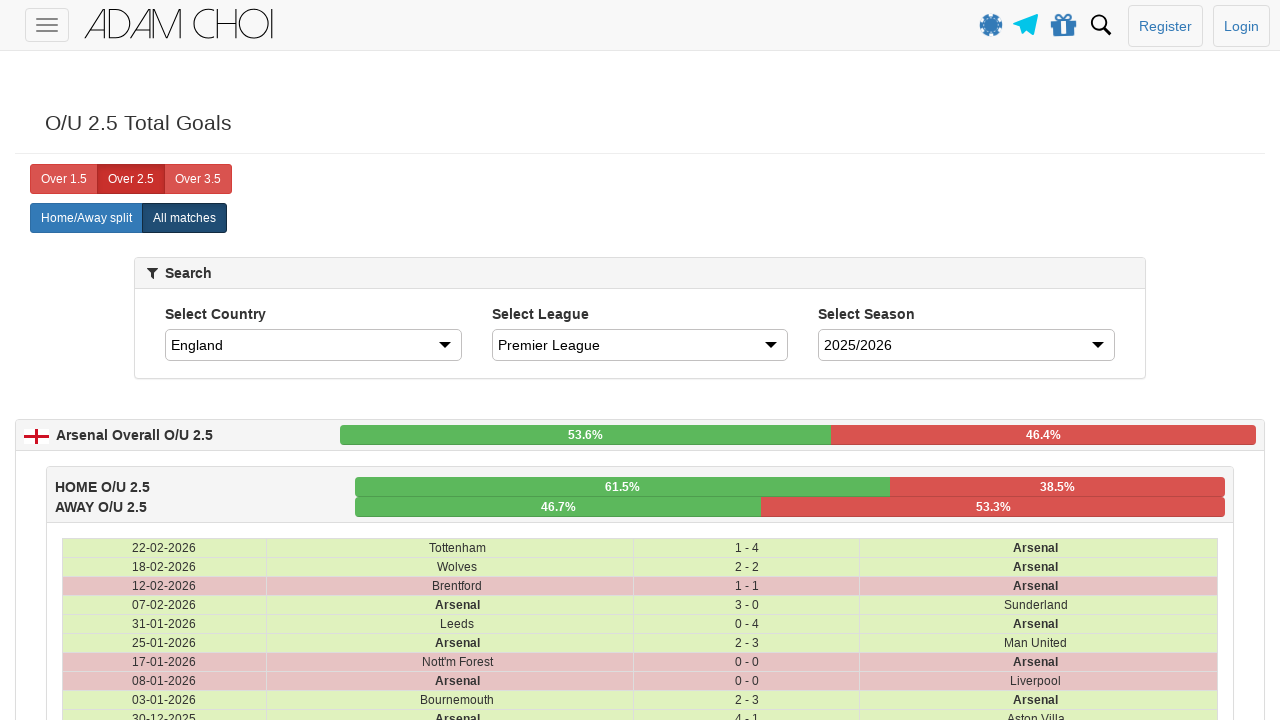

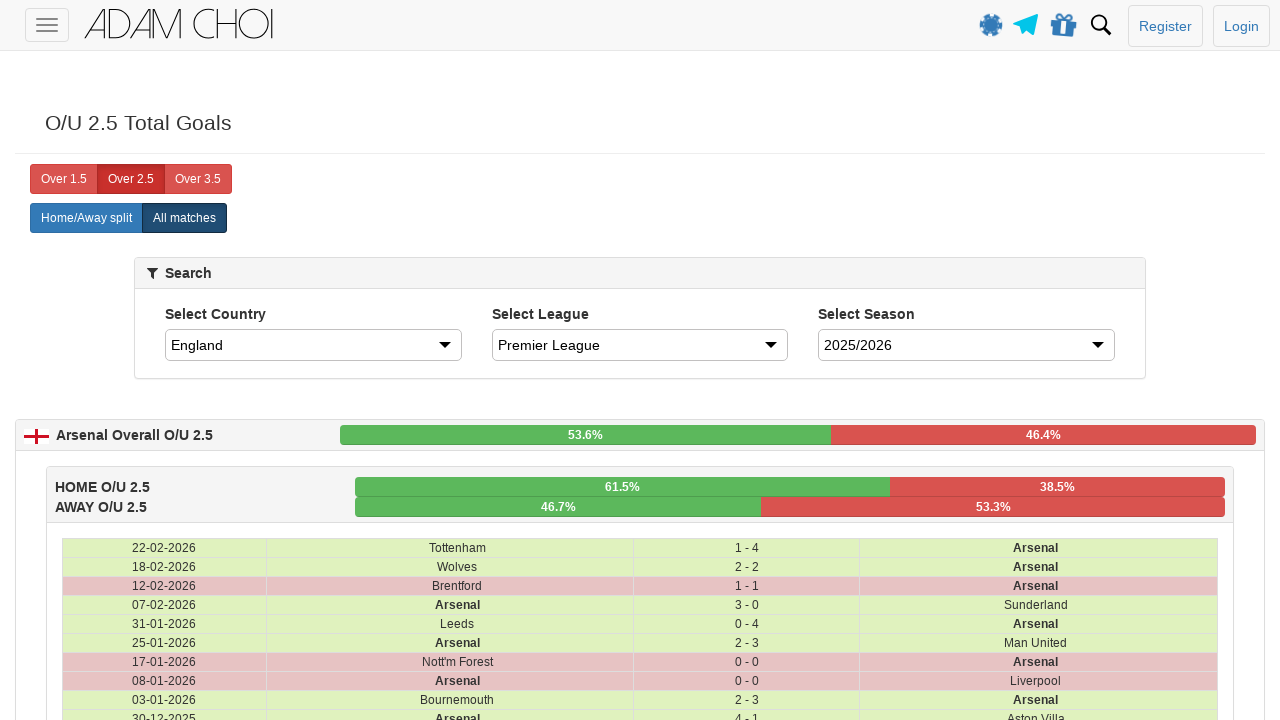